Tests login functionality with invalid credentials to verify the system properly handles incorrect login attempts

Starting URL: https://demoqa.com/login

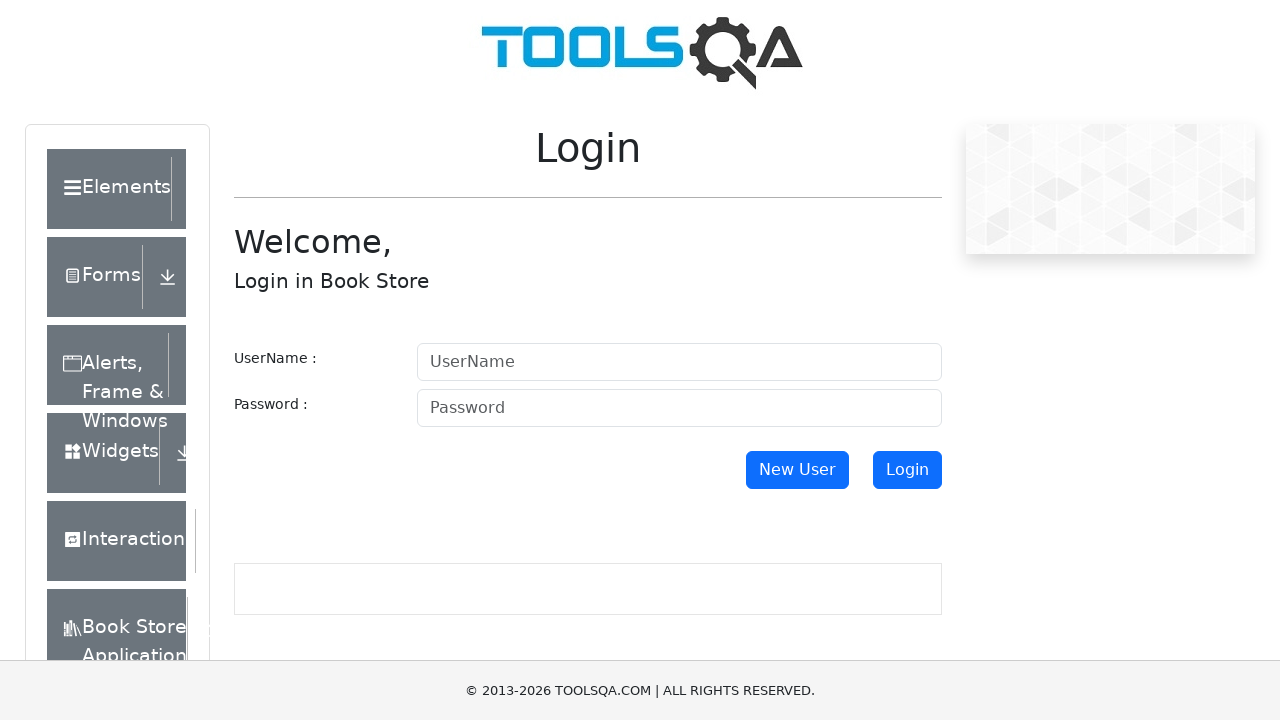

Filled username field with invalid username 'invaliduser' on #userName
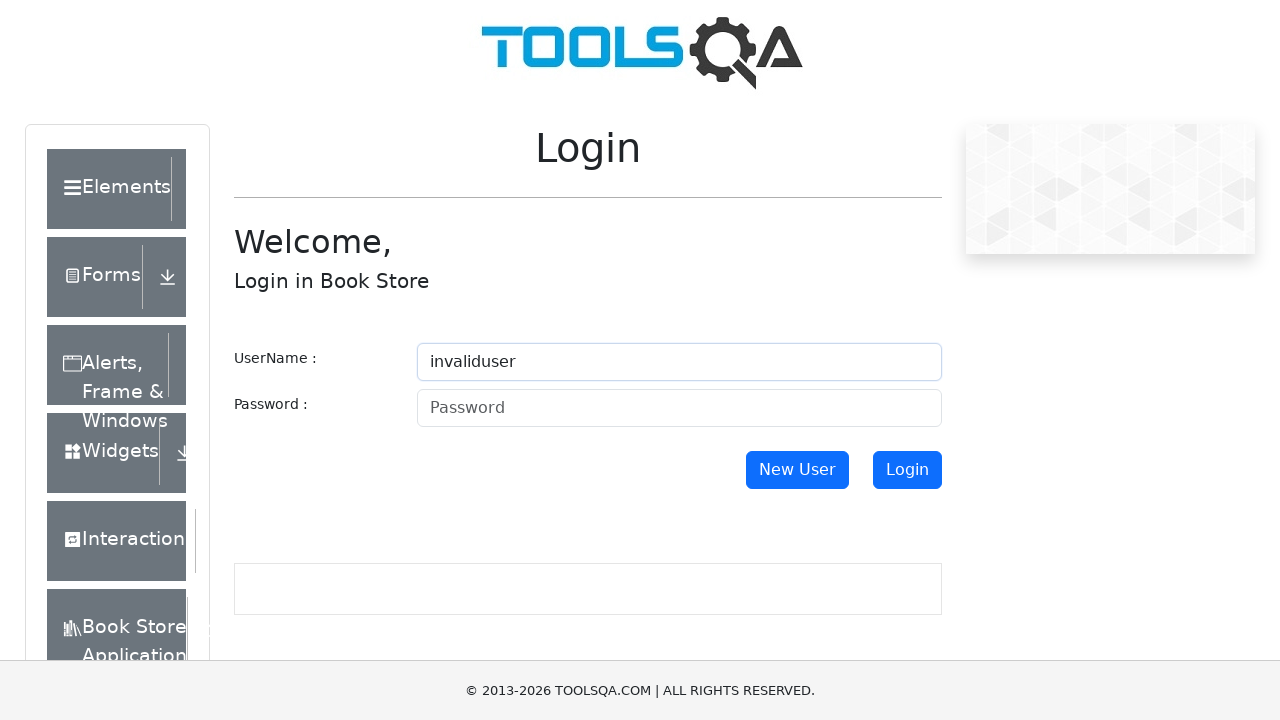

Filled password field with invalid password 'invalidpass' on #password
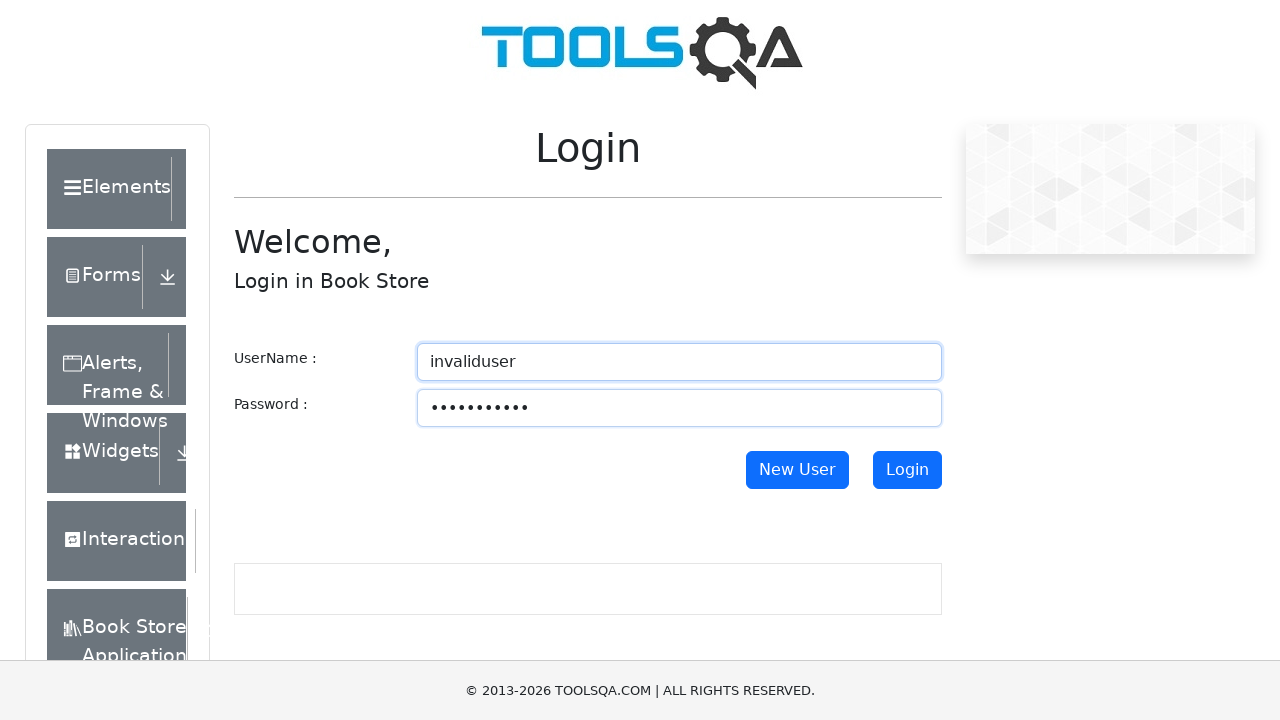

Clicked login button with invalid credentials at (907, 470) on #login
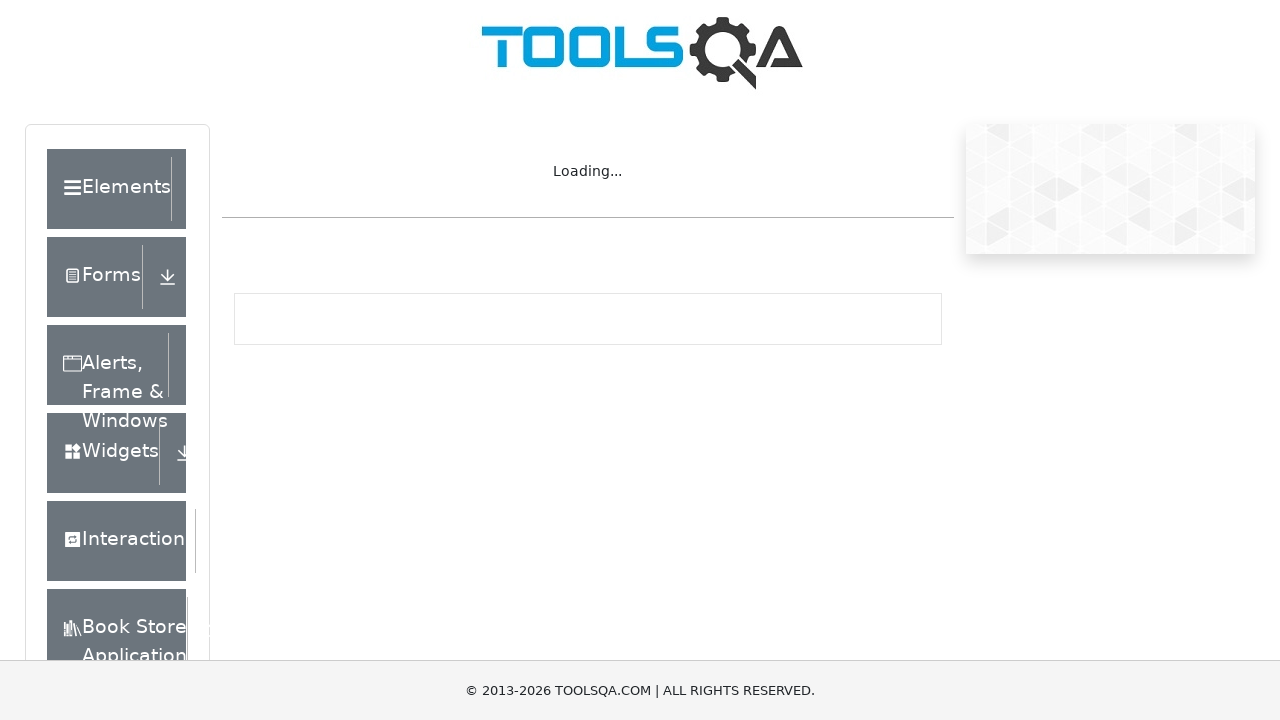

Waited 2 seconds for login response with invalid credentials
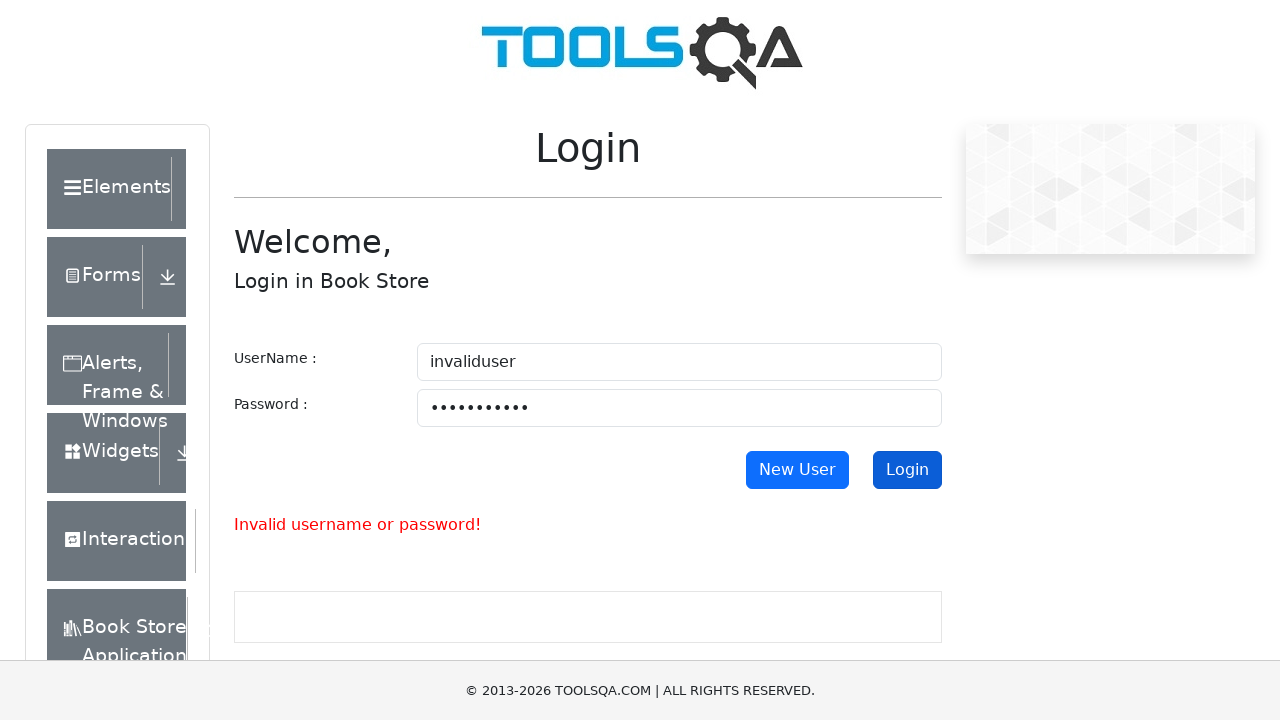

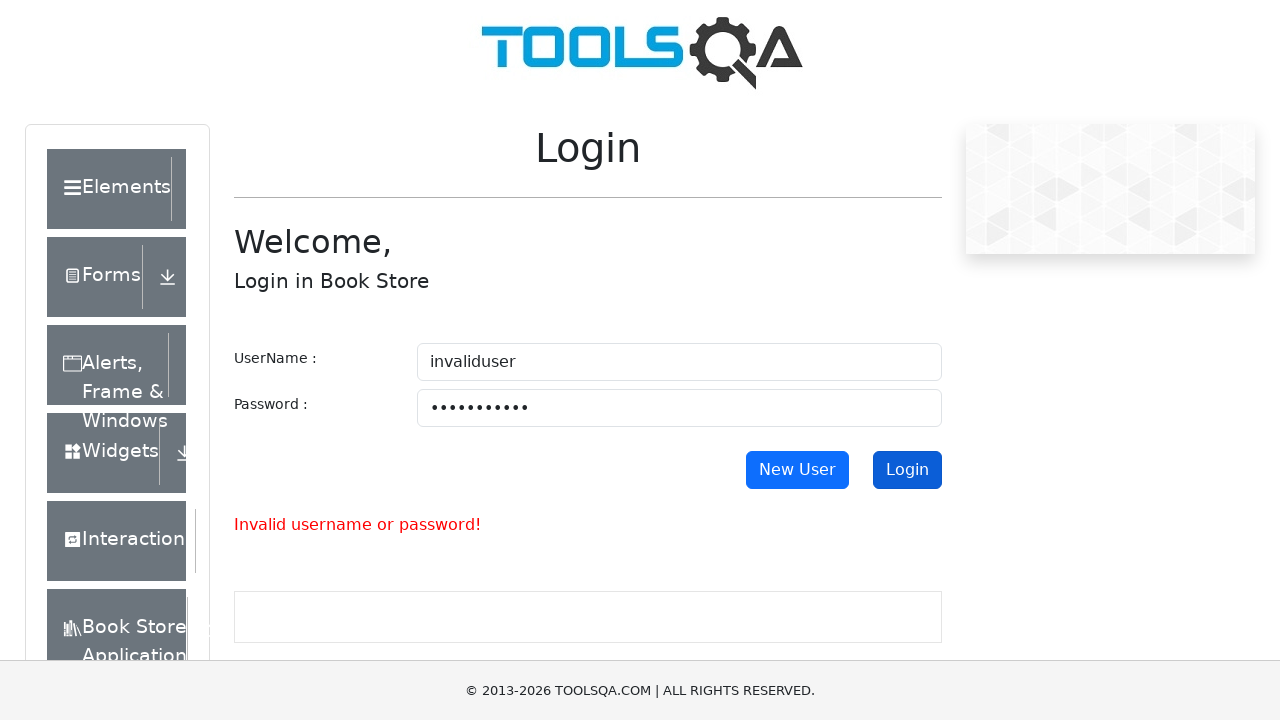